Tests clicking on a link using XPATH selector by finding and clicking the "Elemental Selenium" footer link

Starting URL: https://the-internet.herokuapp.com

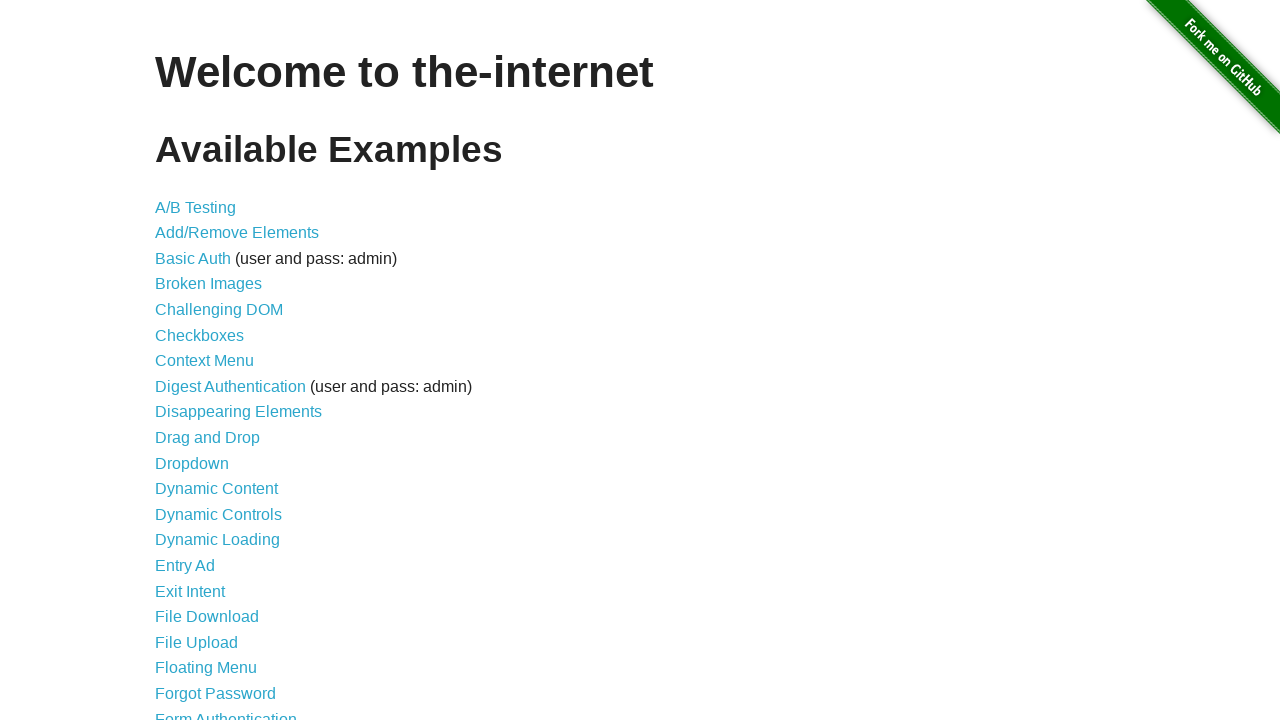

Waited for and found the 'Elemental Selenium' footer link using XPATH selector
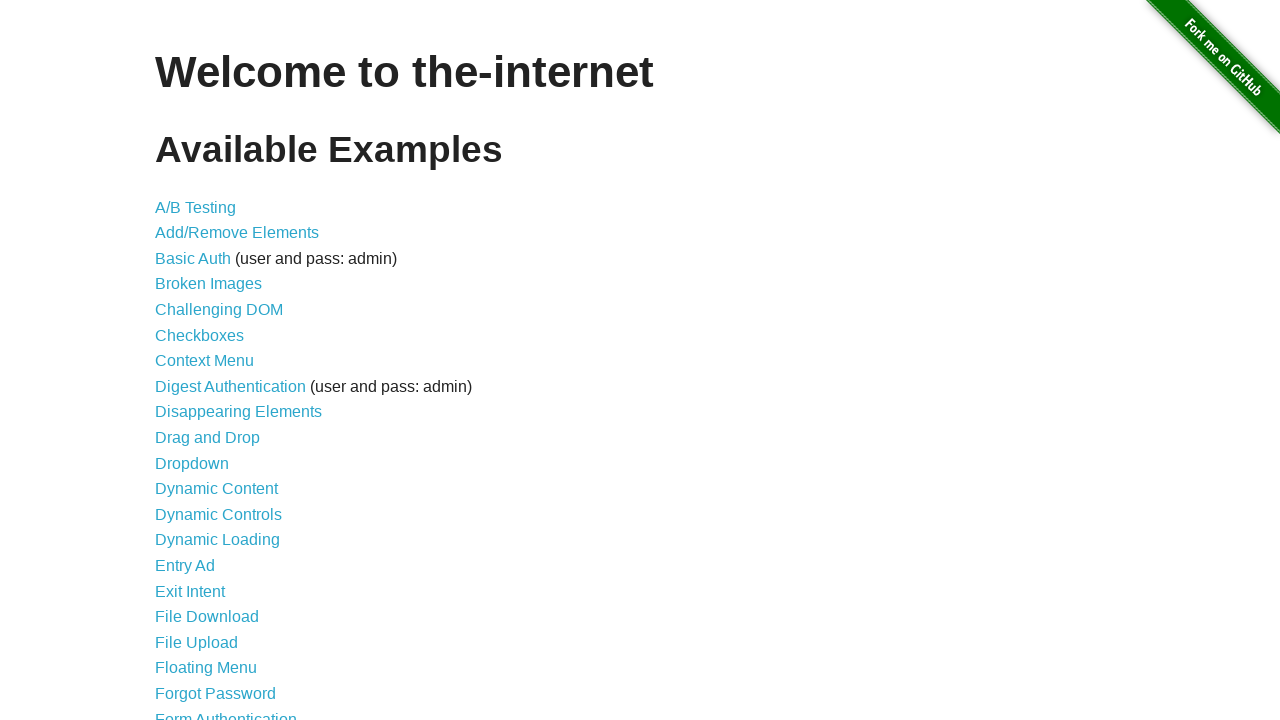

Clicked on the 'Elemental Selenium' footer link
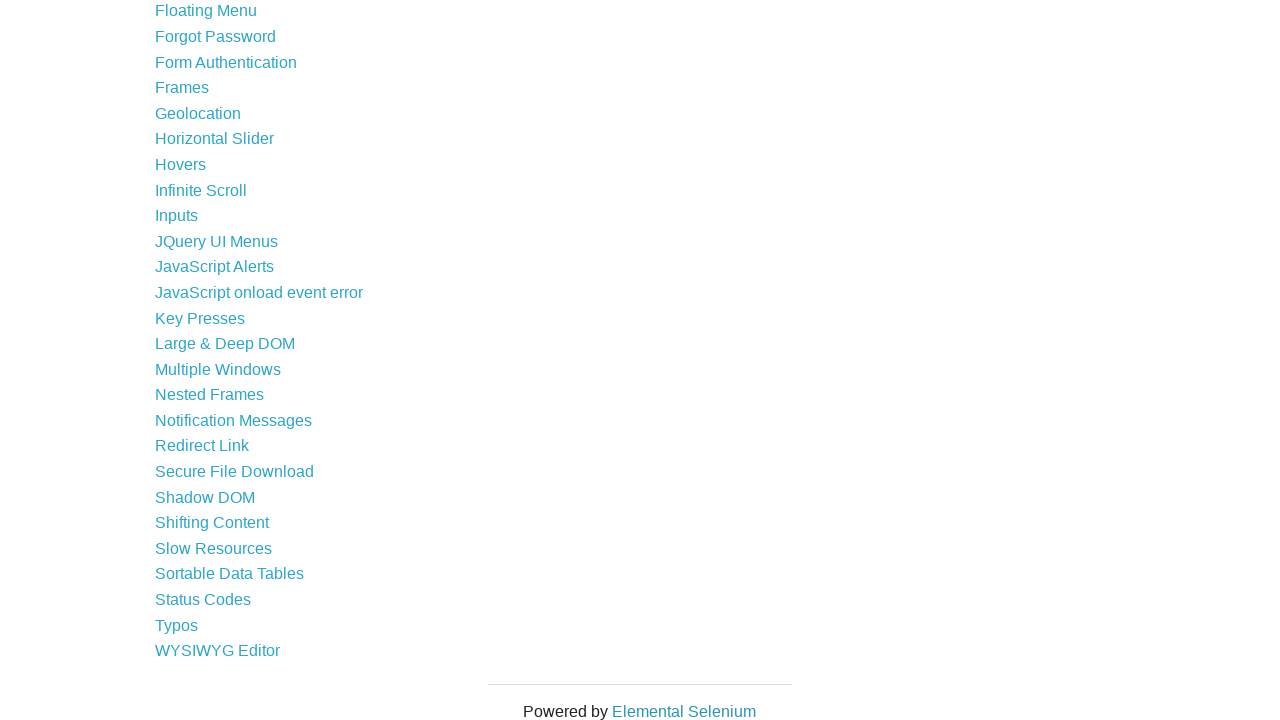

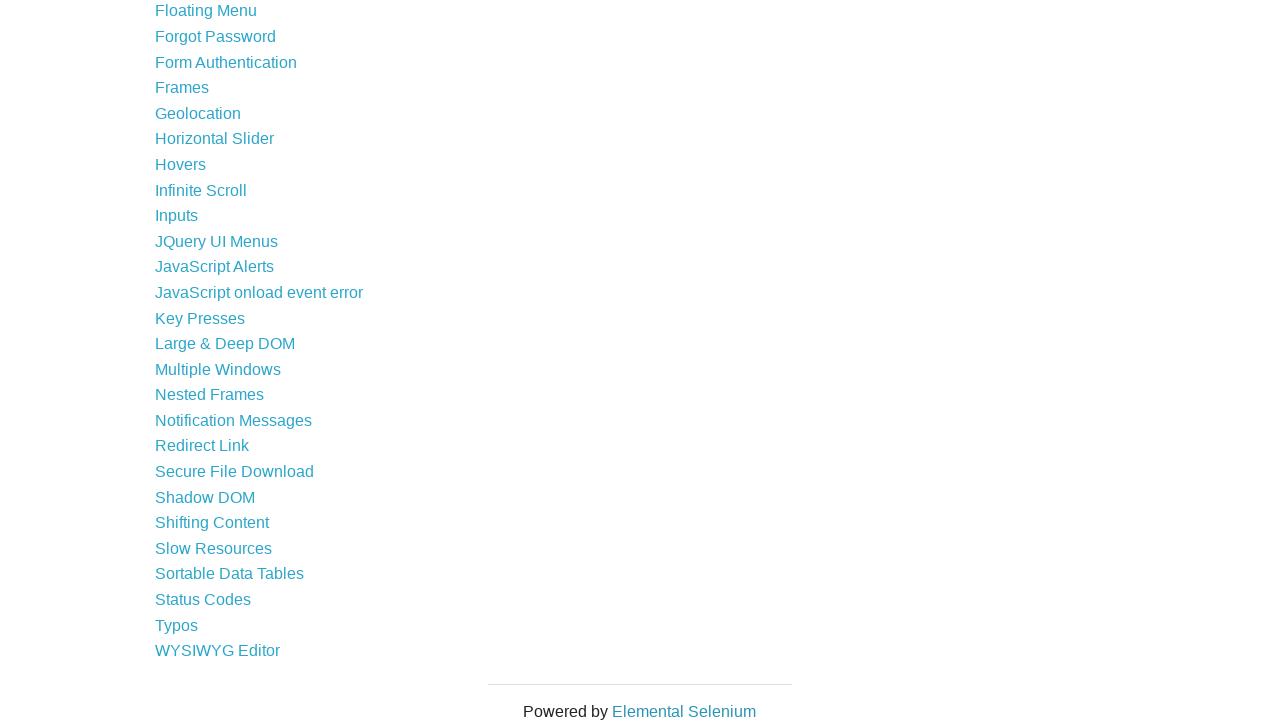